Navigates to the Brazilian government TISS (Health Information Exchange Standard) page, clicks on the latest TISS version link, and locates the PDF document link in the resulting table.

Starting URL: https://www.gov.br/ans/pt-br/assuntos/prestadores/padrao-para-troca-de-informacao-de-saude-suplementar-2013-tiss

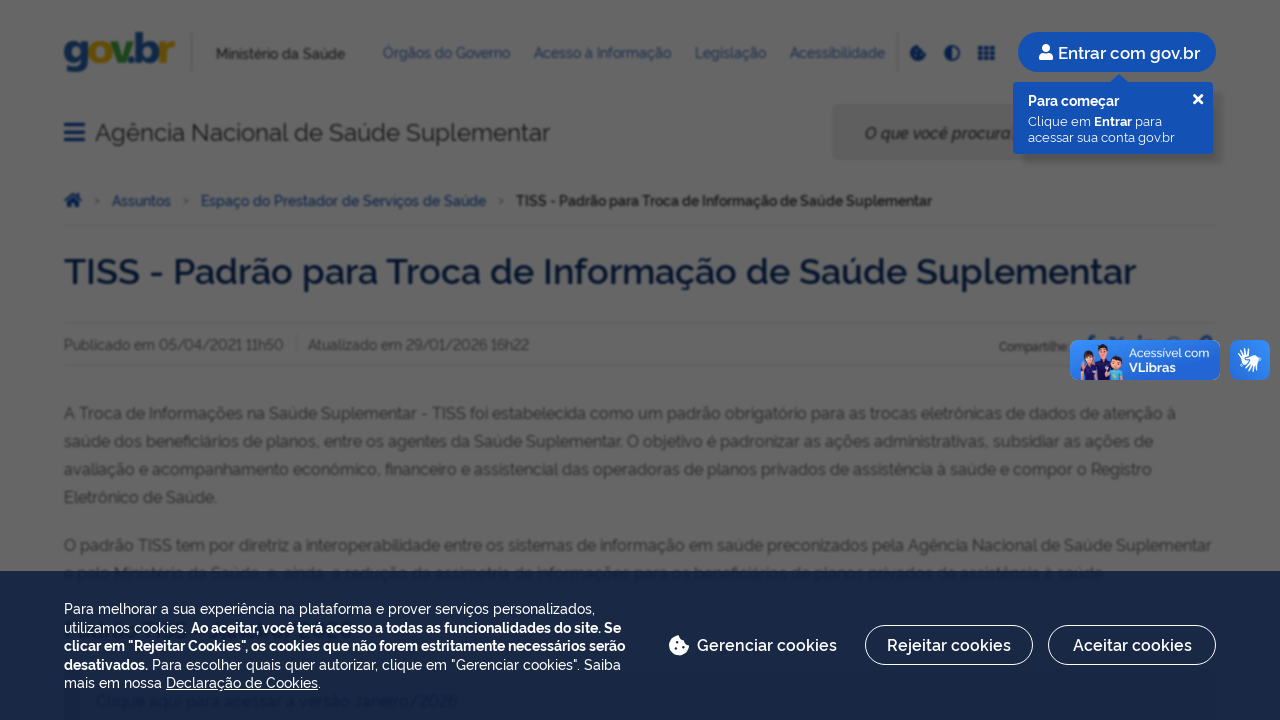

Navigated to Brazilian government TISS page
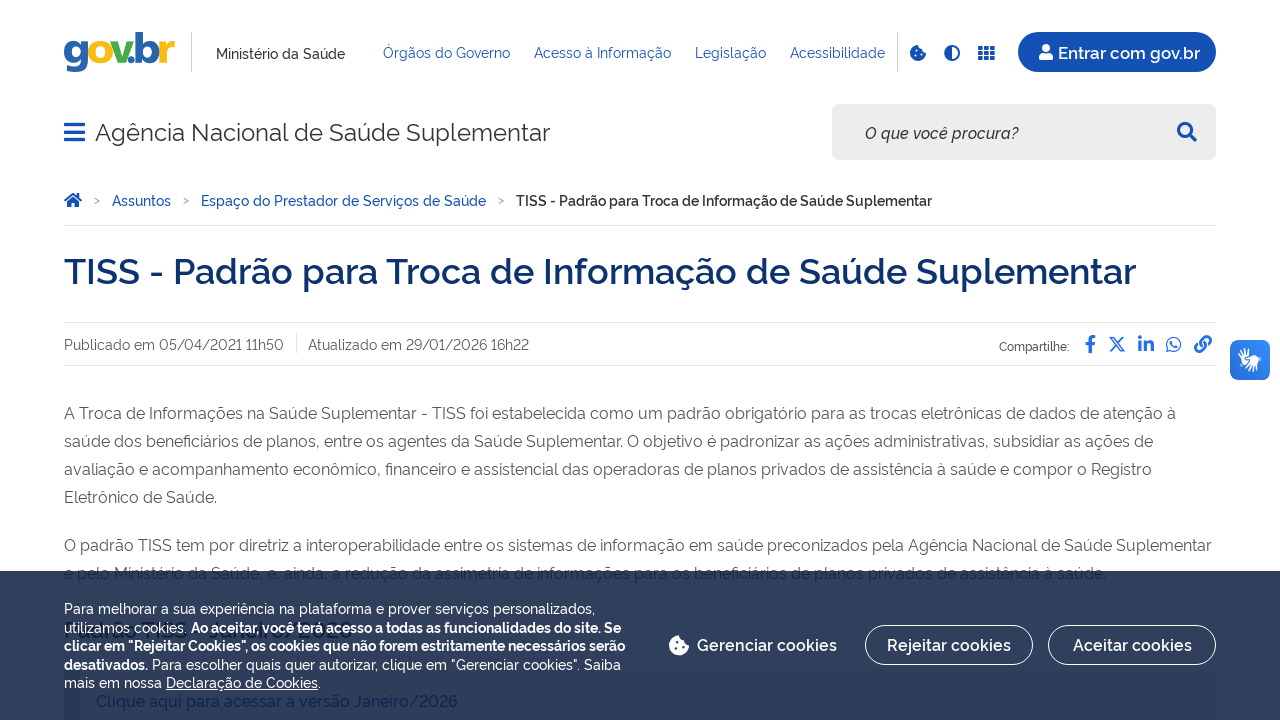

Located latest TISS version link
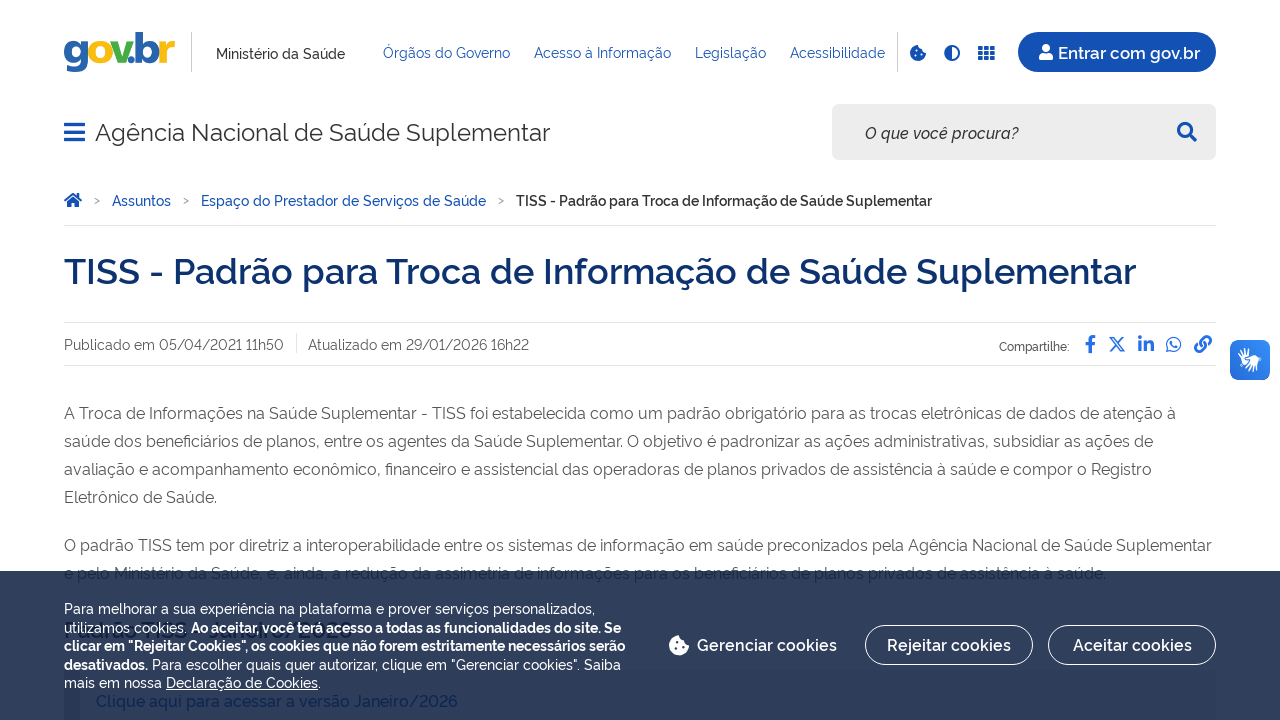

Clicked on the latest TISS version link
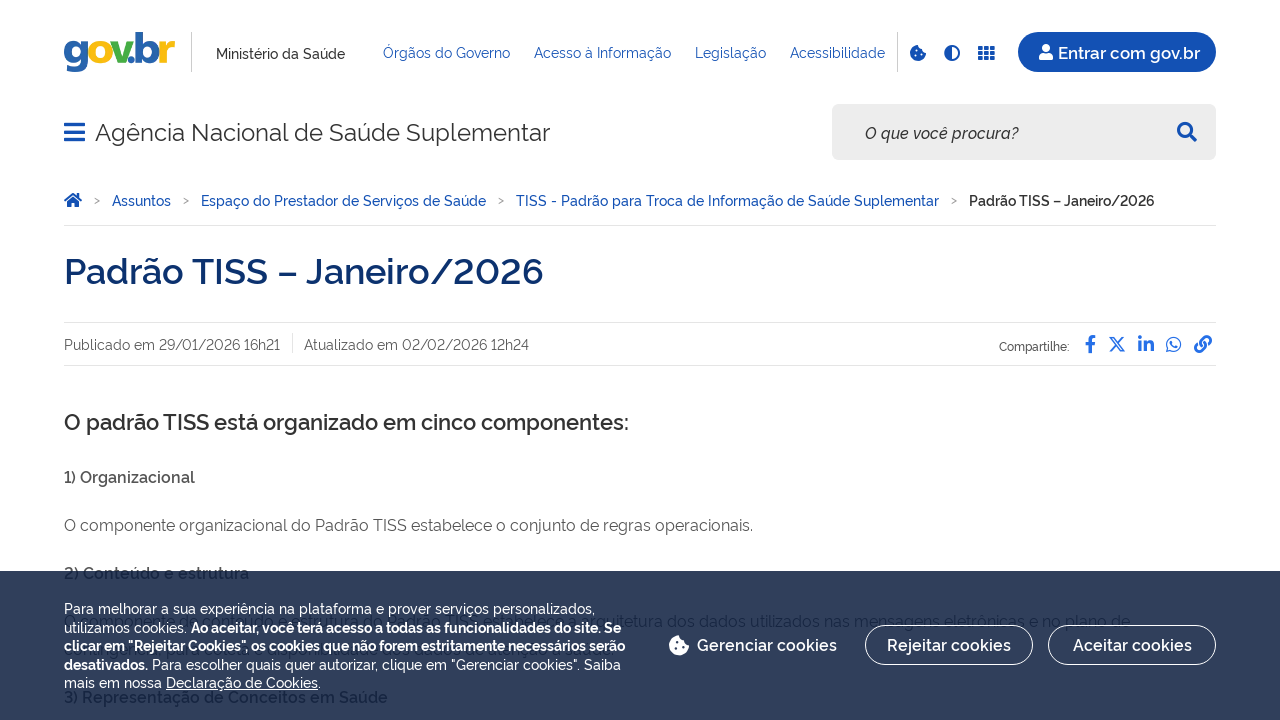

Table with PDF document link loaded and located
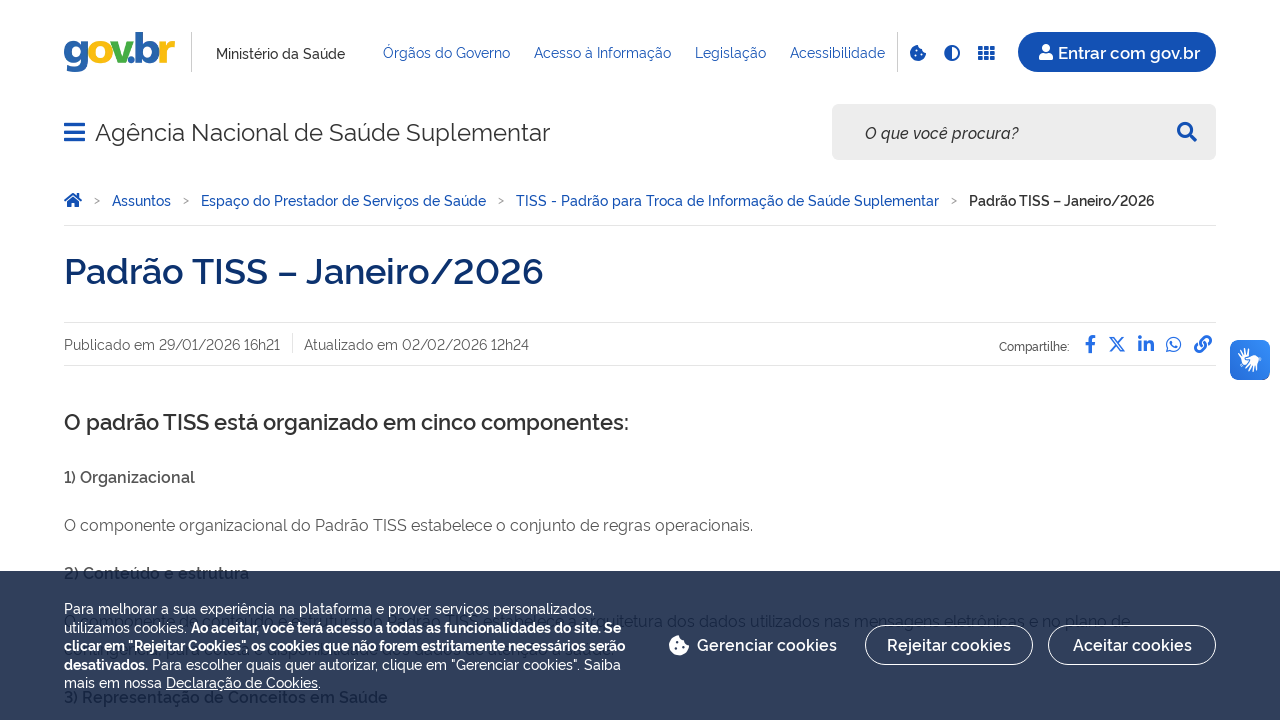

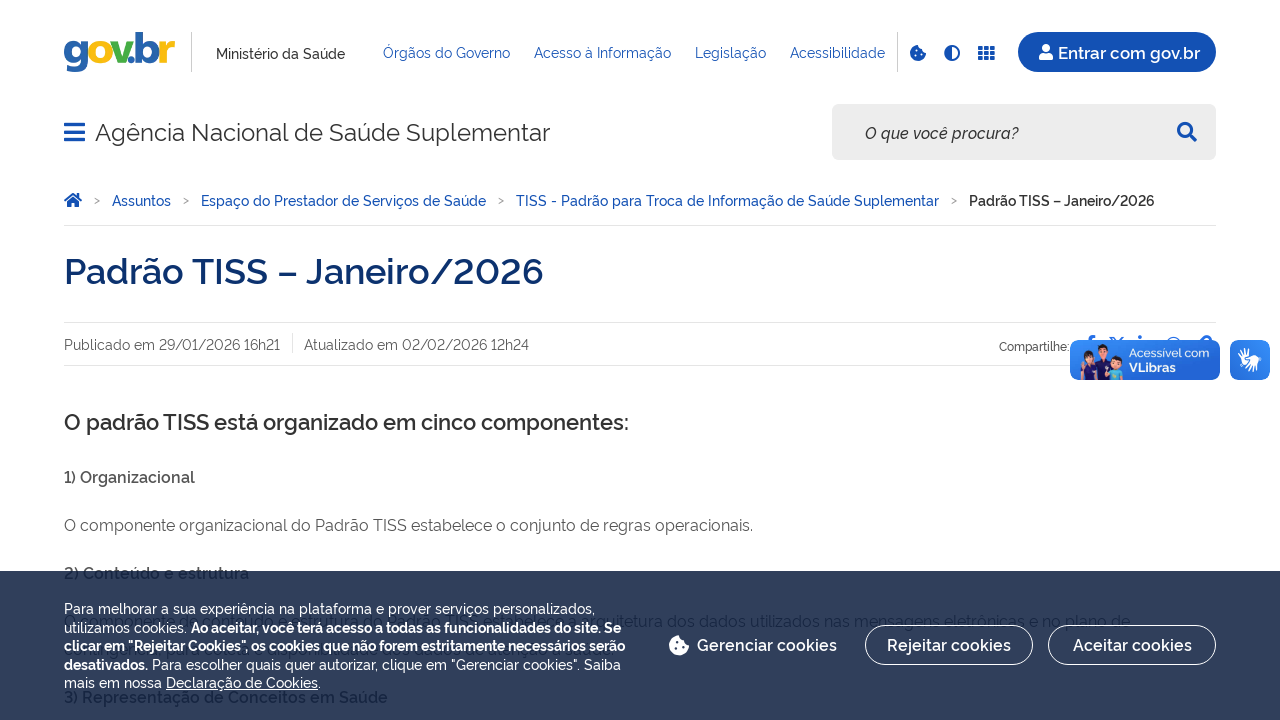